Demonstrates CSS attribute selector methods by clicking a new customer link and filling email and first name fields using contains, starts-with, and ends-with selectors

Starting URL: https://automationplayground.com/crm/customers.html?email-name=test%40gmail.com&password-name=test123&submit-name=

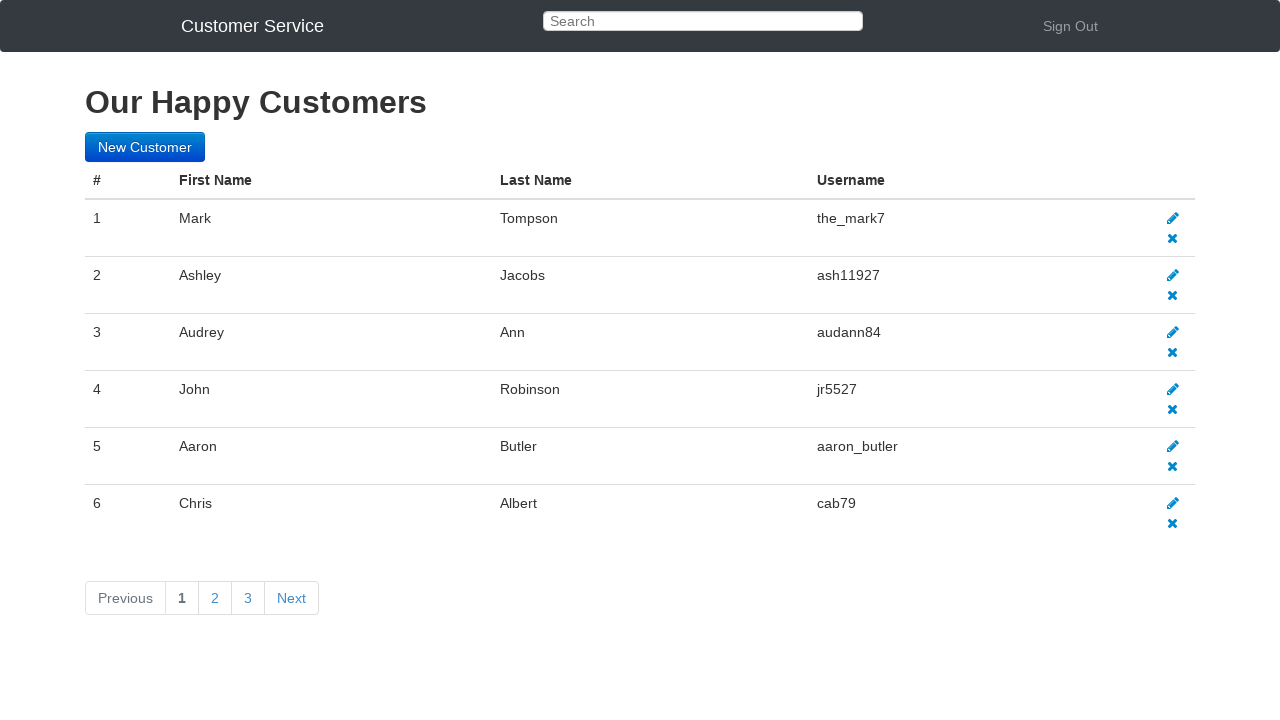

Clicked new customer link using contains selector on id attribute at (145, 147) on a[id*='customer']
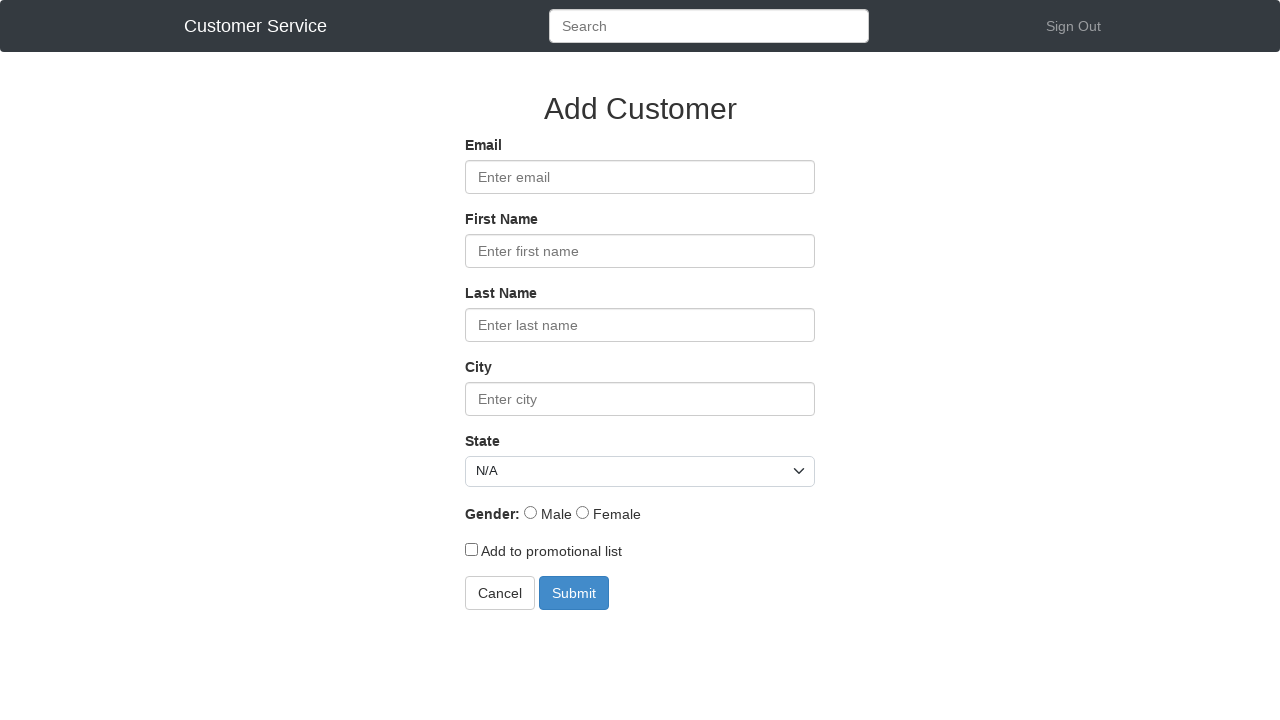

Filled email field with 'test@gmail.com' using starts-with selector on input[id^='Email']
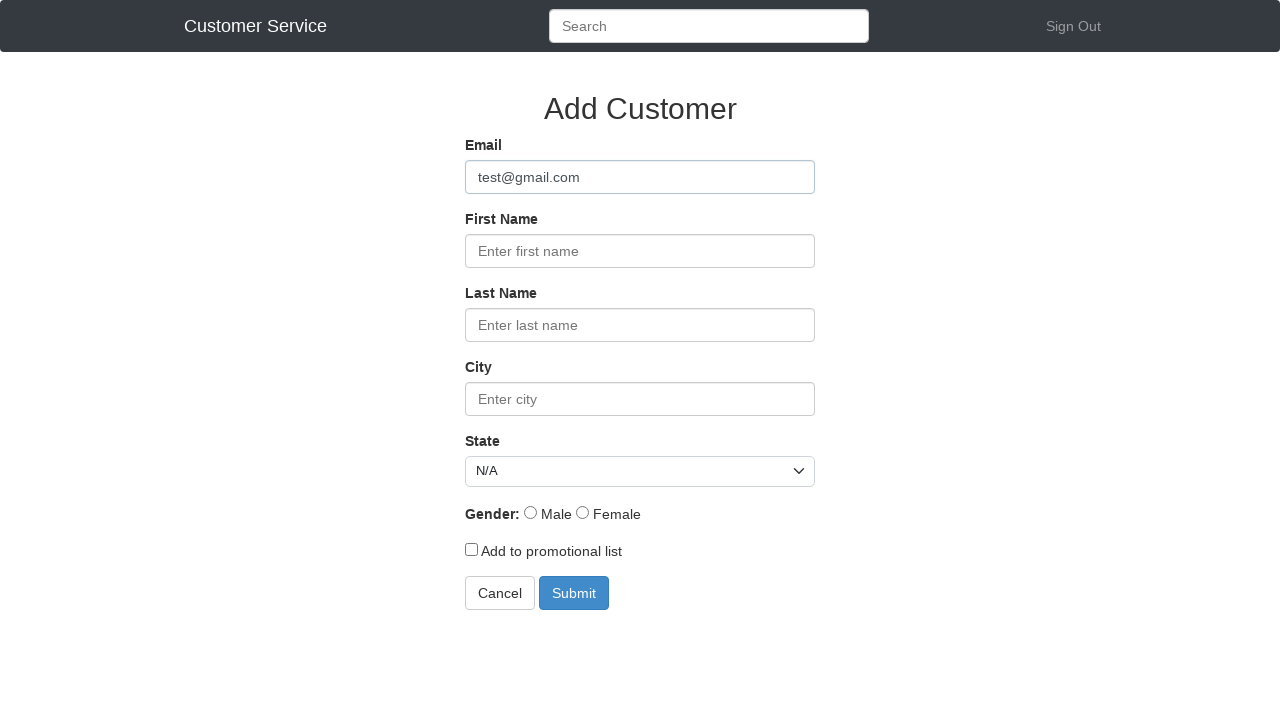

Filled first name field with 'Priyanka' using ends-with selector on input[placeholder$=' first name']
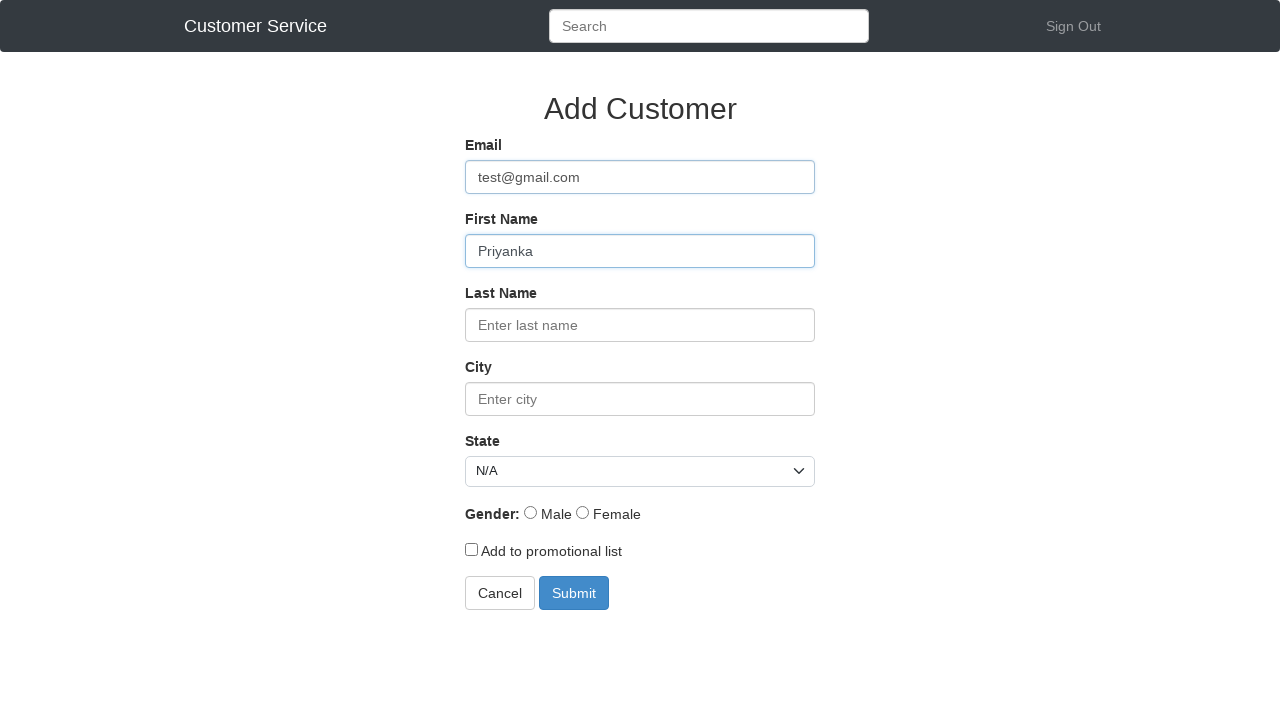

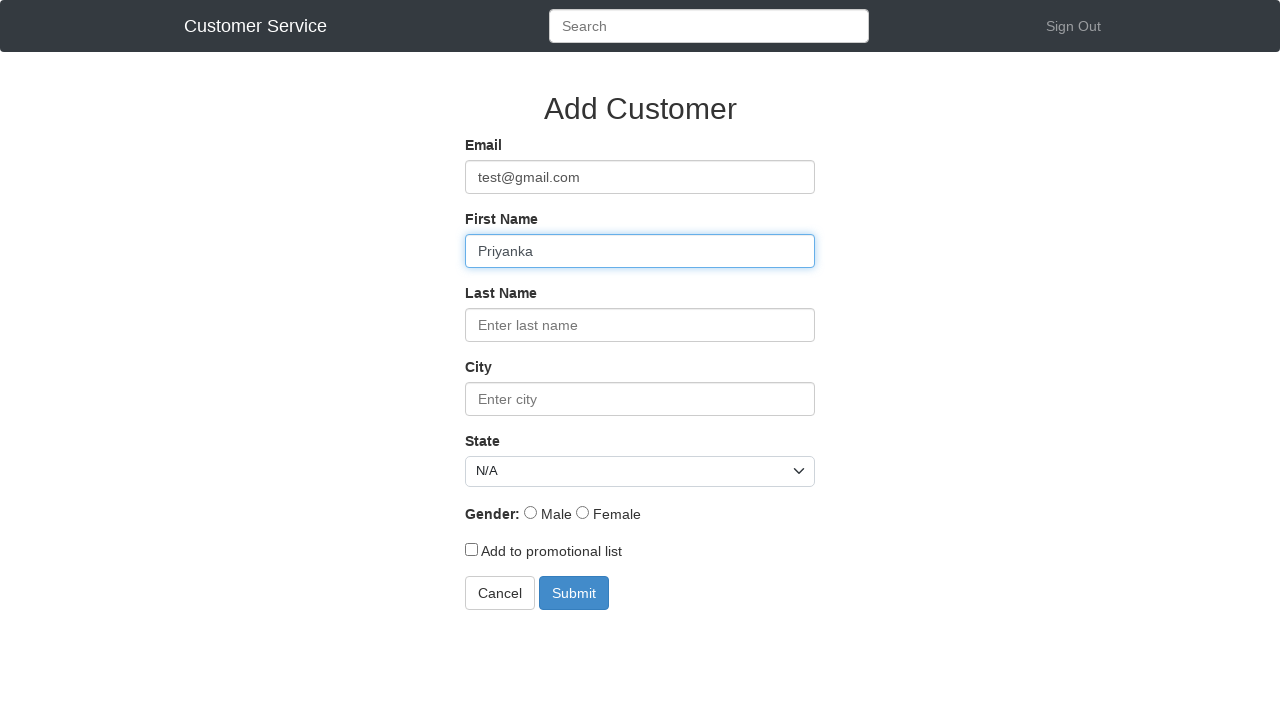